Tests form element interactions on a practice website by filling an input box with a name, clicking a radio button, selecting a checkbox, and selecting a country from a dropdown menu.

Starting URL: https://testautomationpractice.blogspot.com/

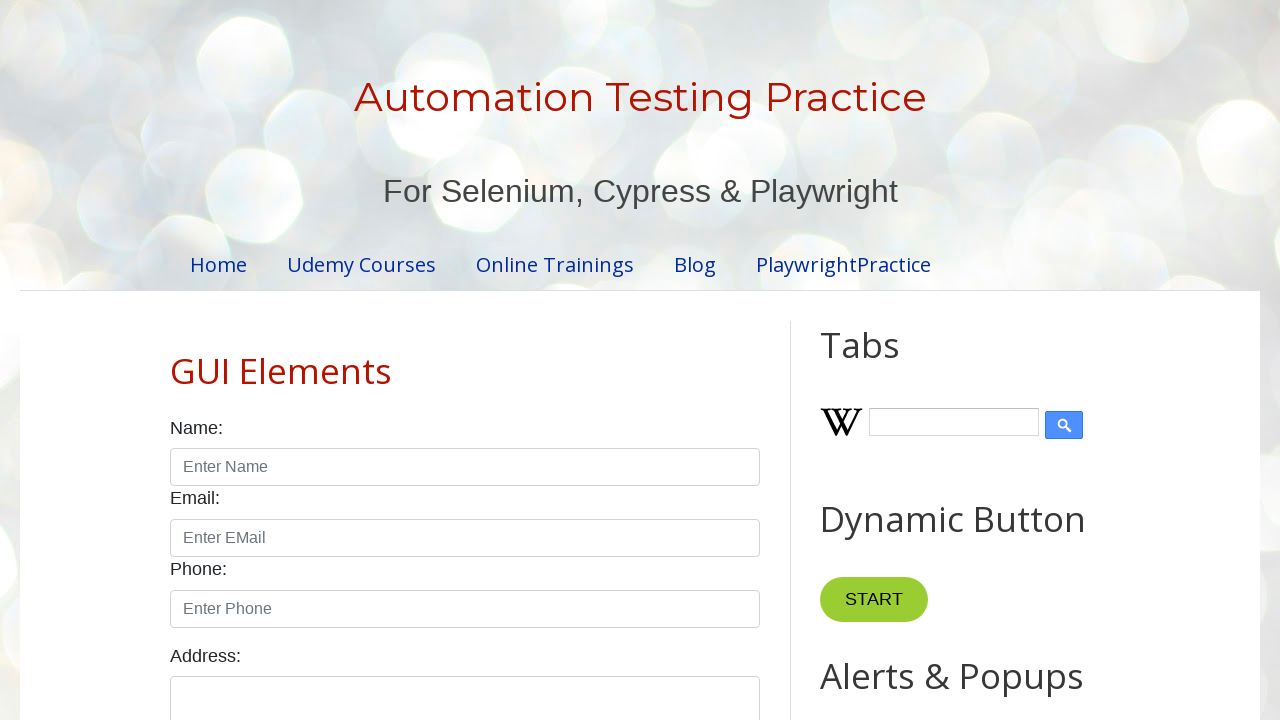

Filled name input box with 'John' on #name
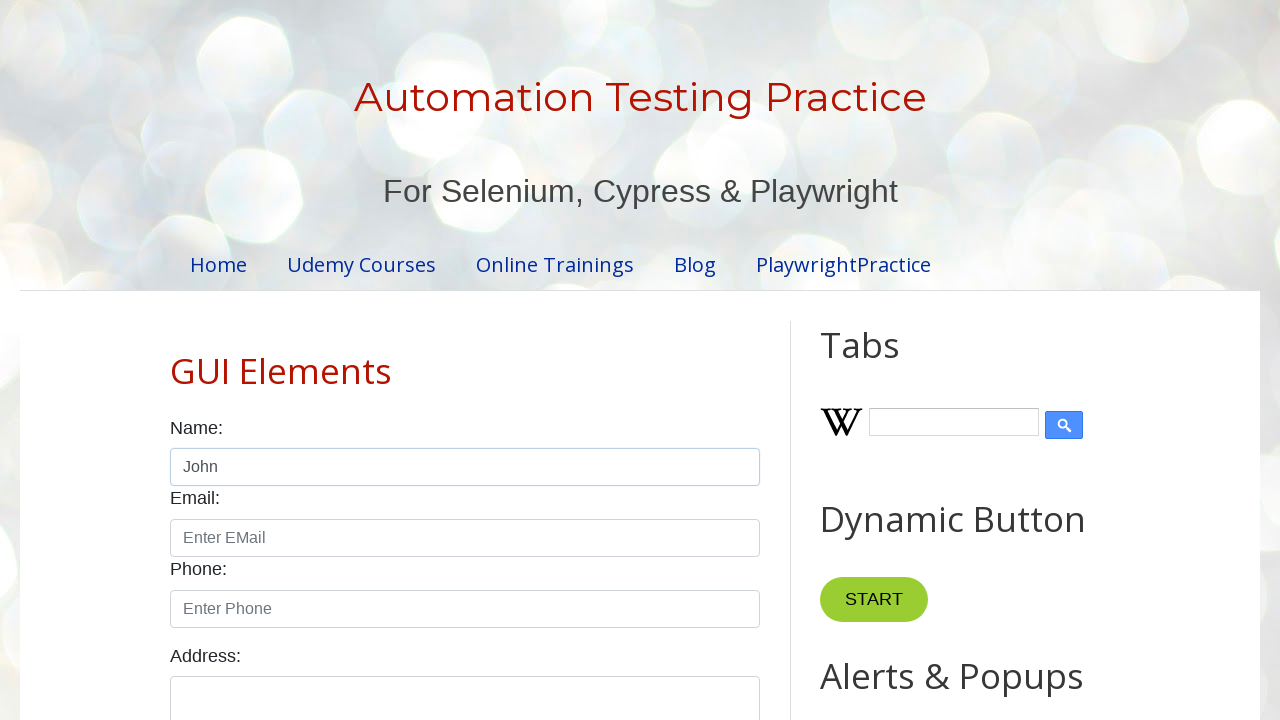

Clicked male radio button at (176, 360) on #male
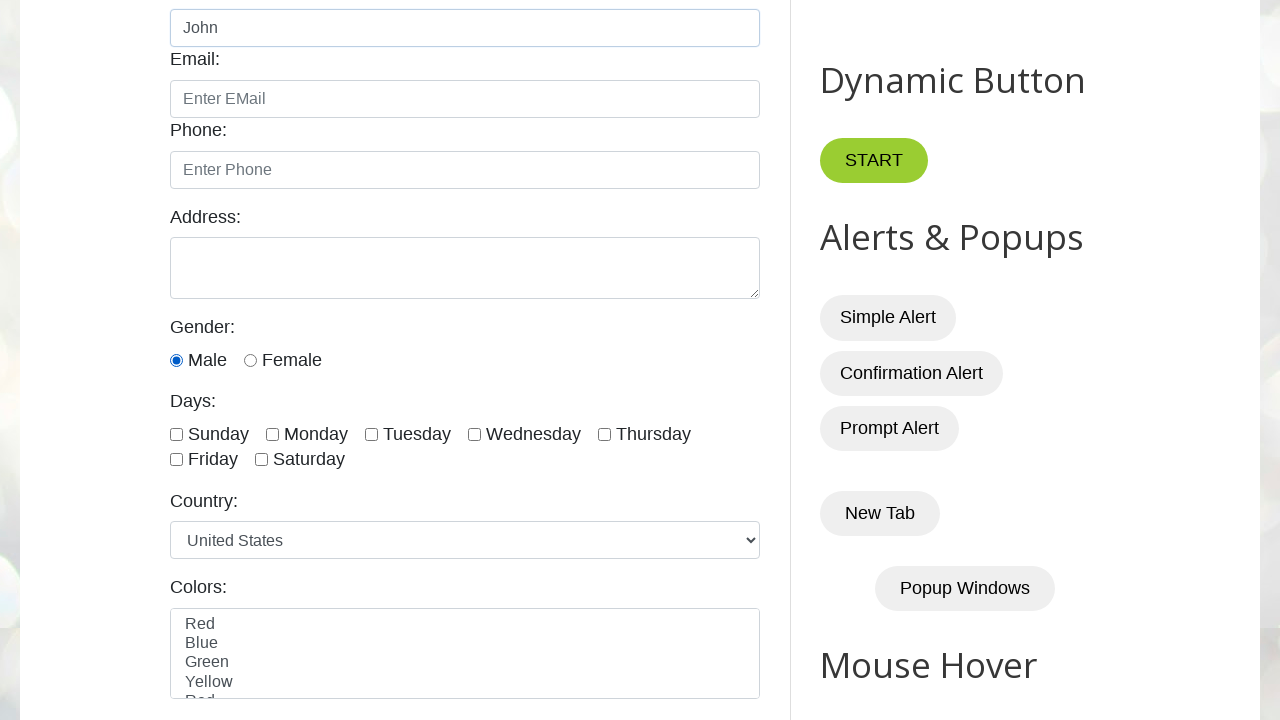

Clicked Sunday checkbox at (176, 434) on #sunday
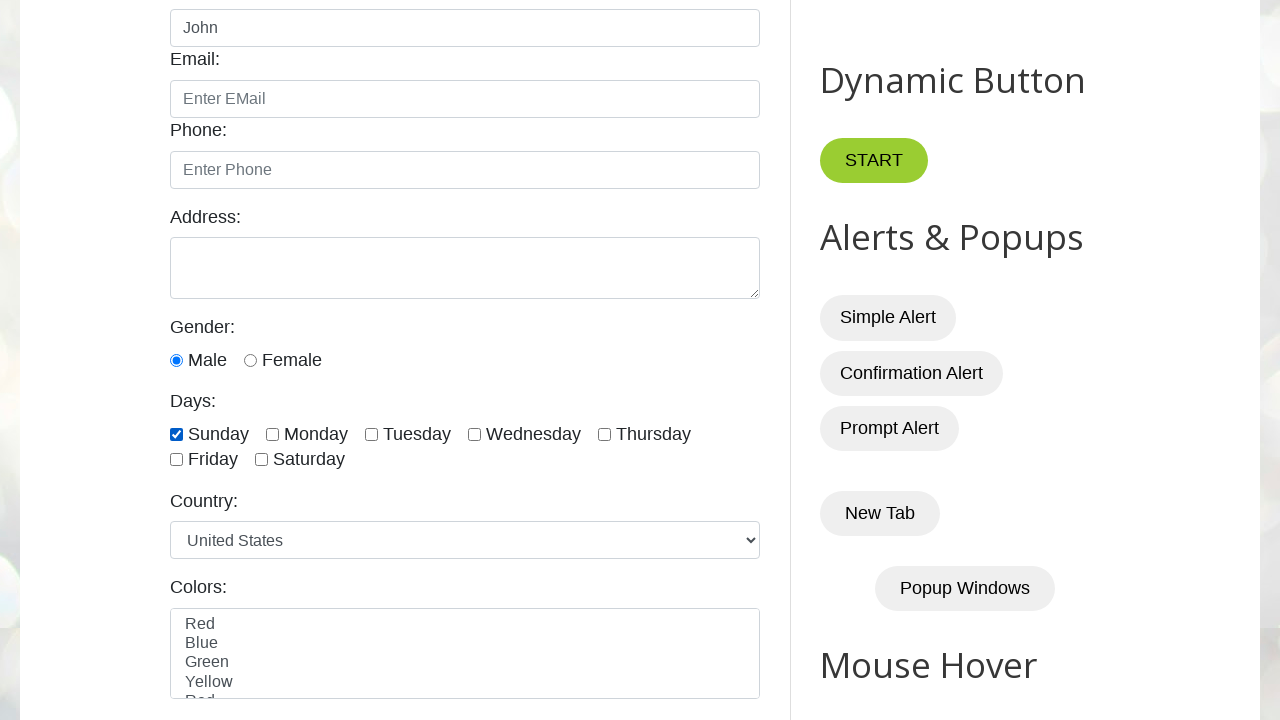

Clicked country dropdown to open it at (465, 540) on #country
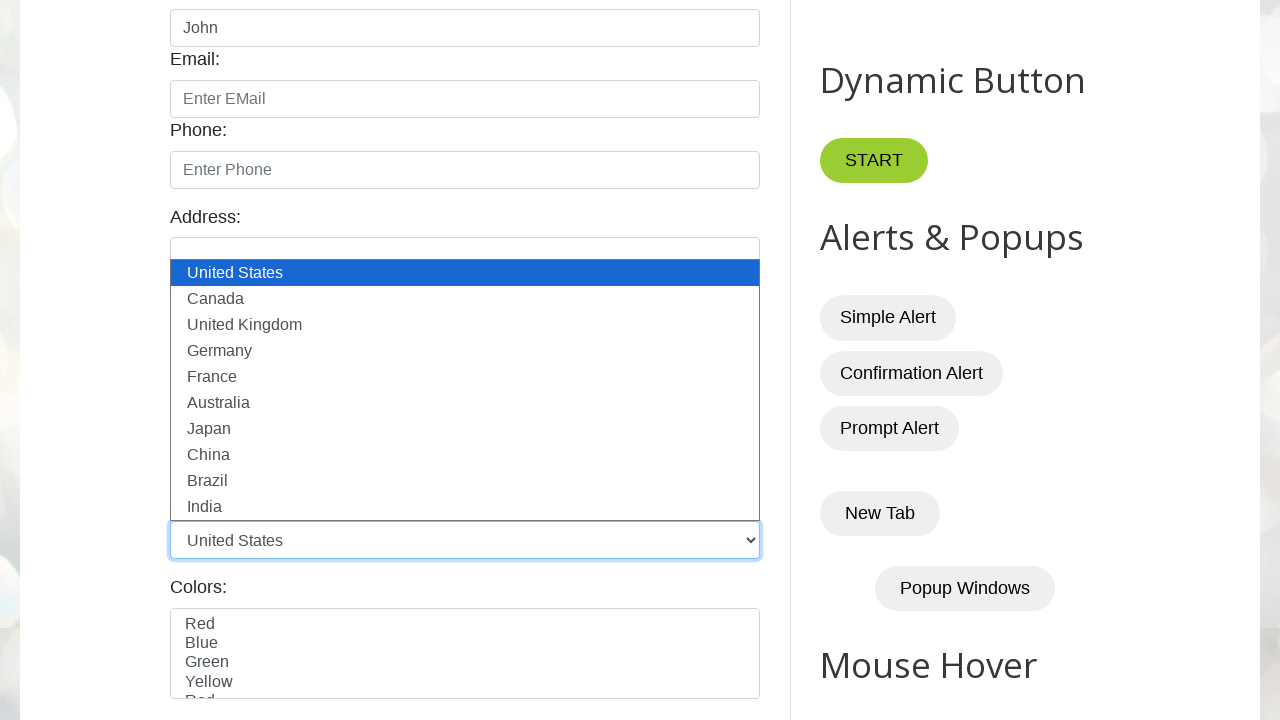

Selected 'canada' from country dropdown on #country
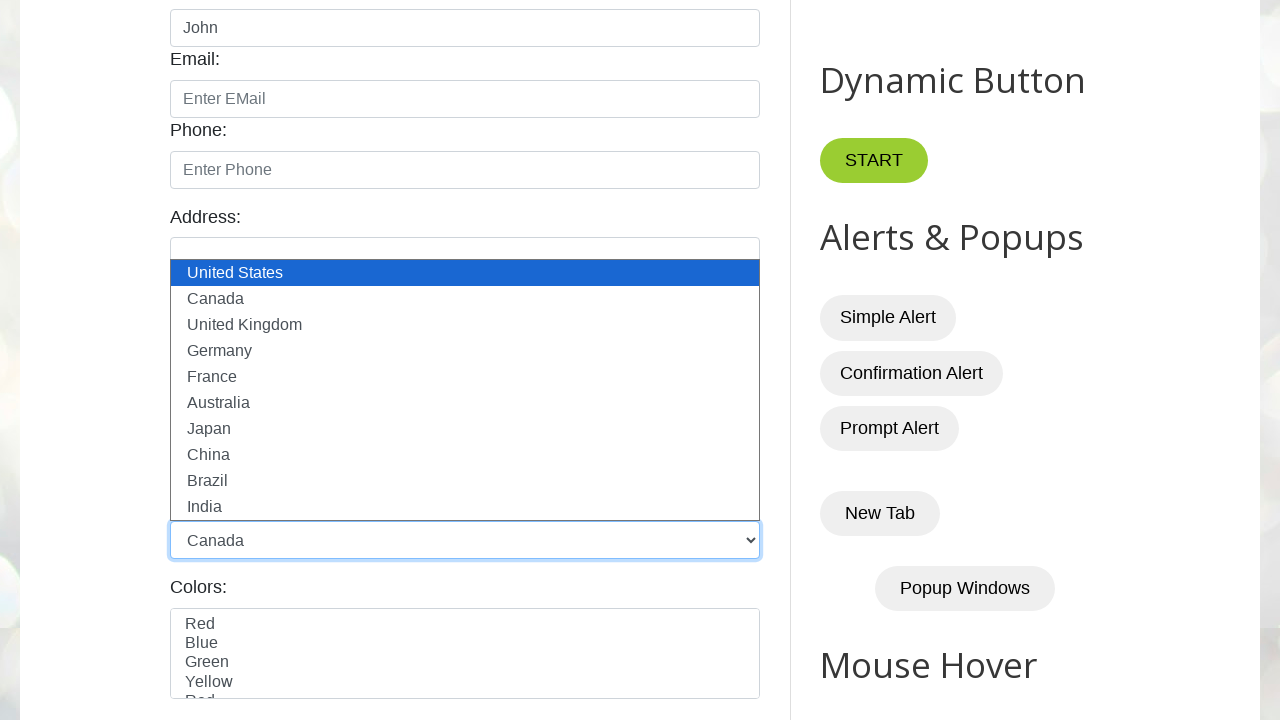

Verified that 'canada' was successfully selected in country dropdown
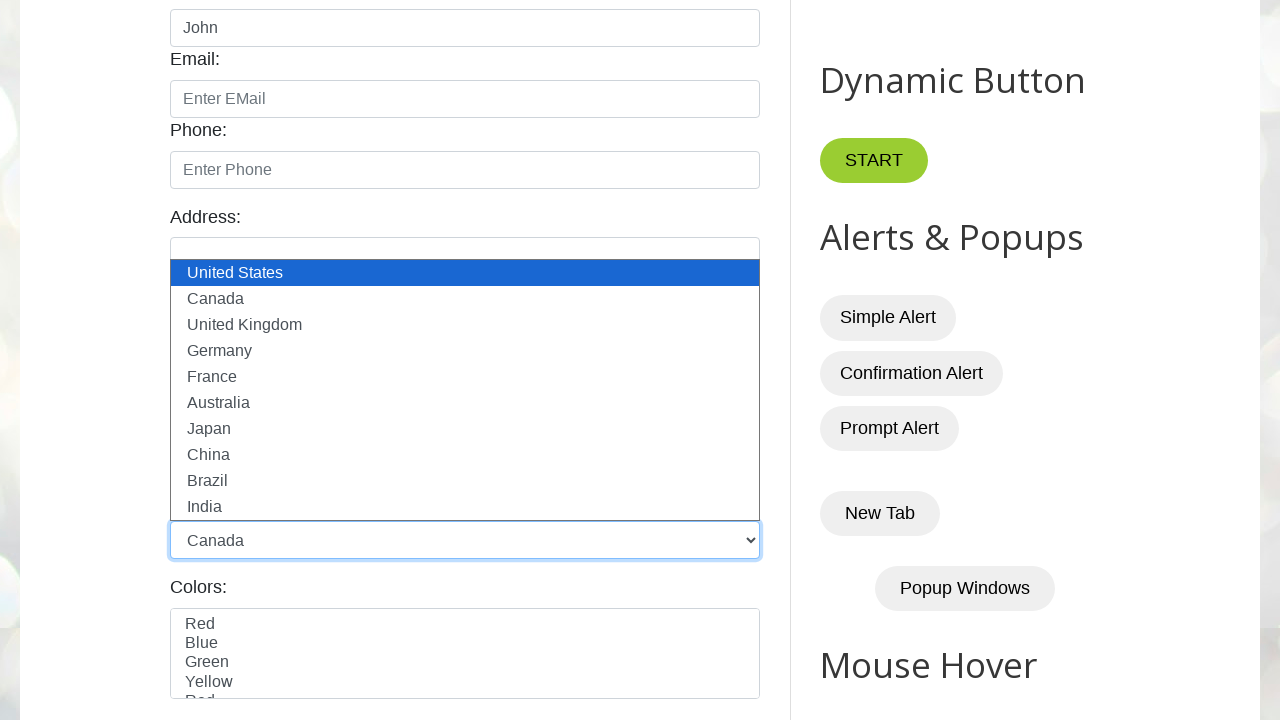

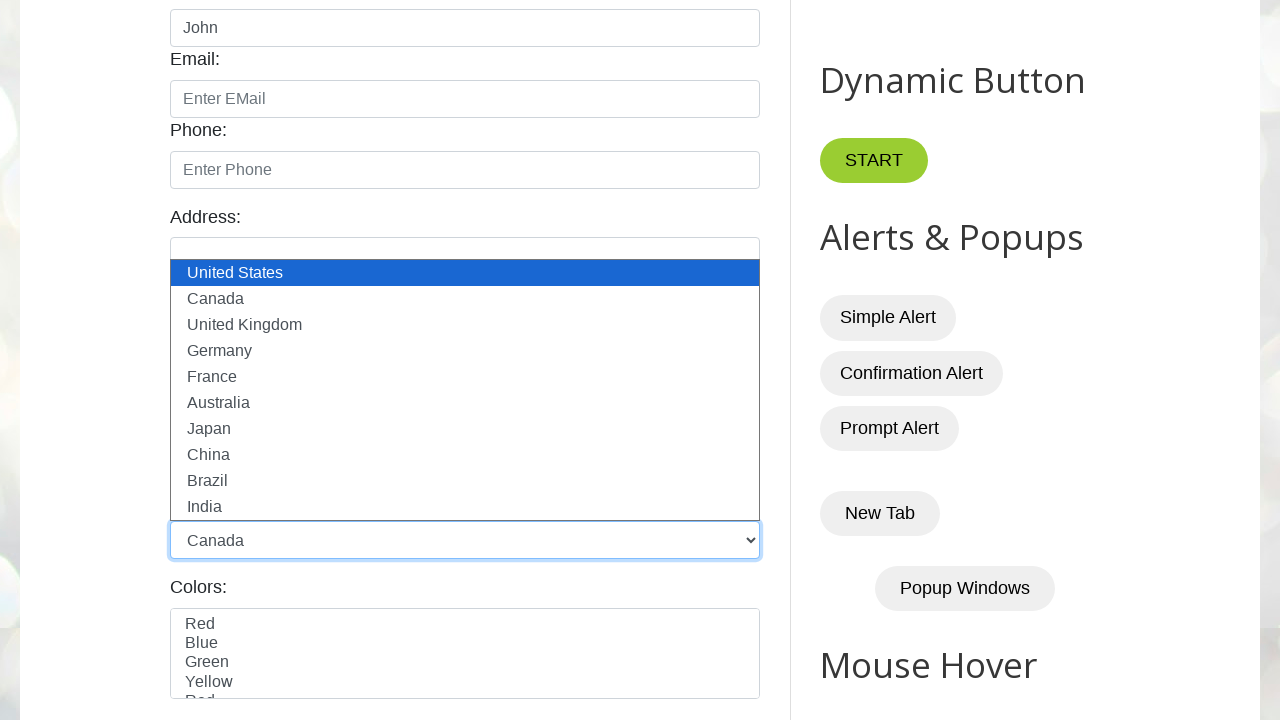